Navigates to evem.gov.si and waits for page to load

Starting URL: https://evem.gov.si

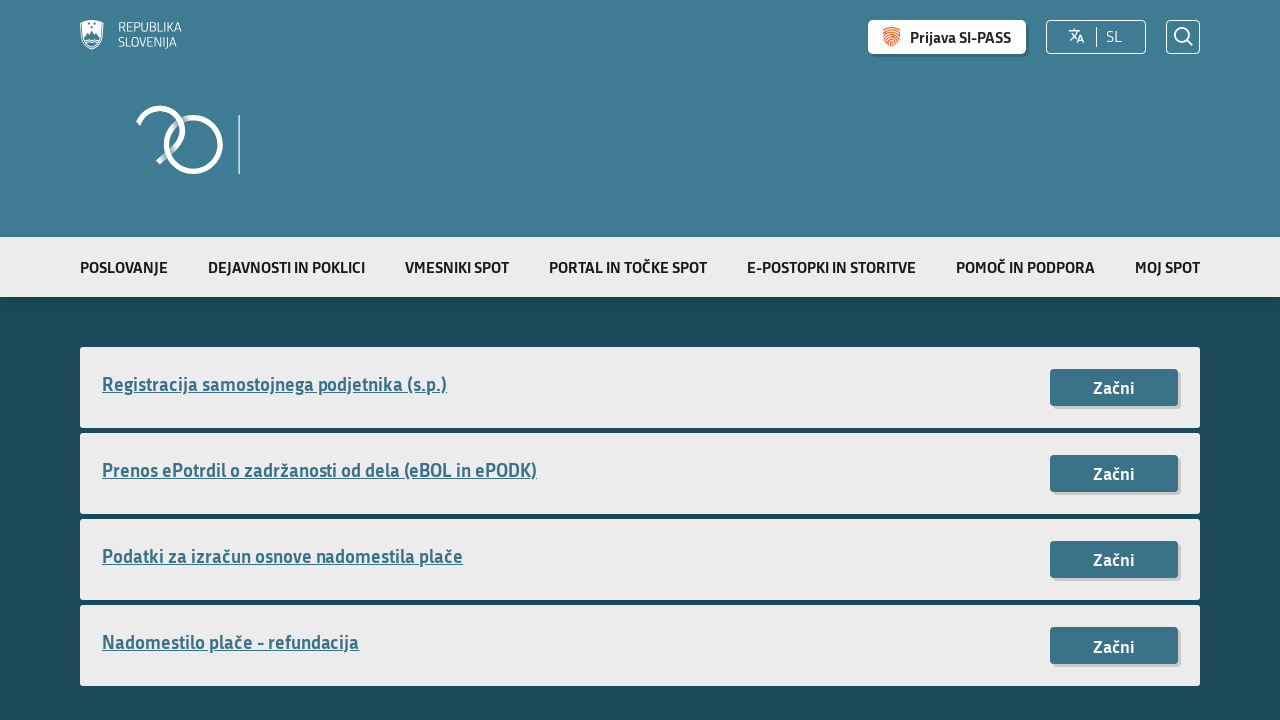

Waited for page to reach networkidle state
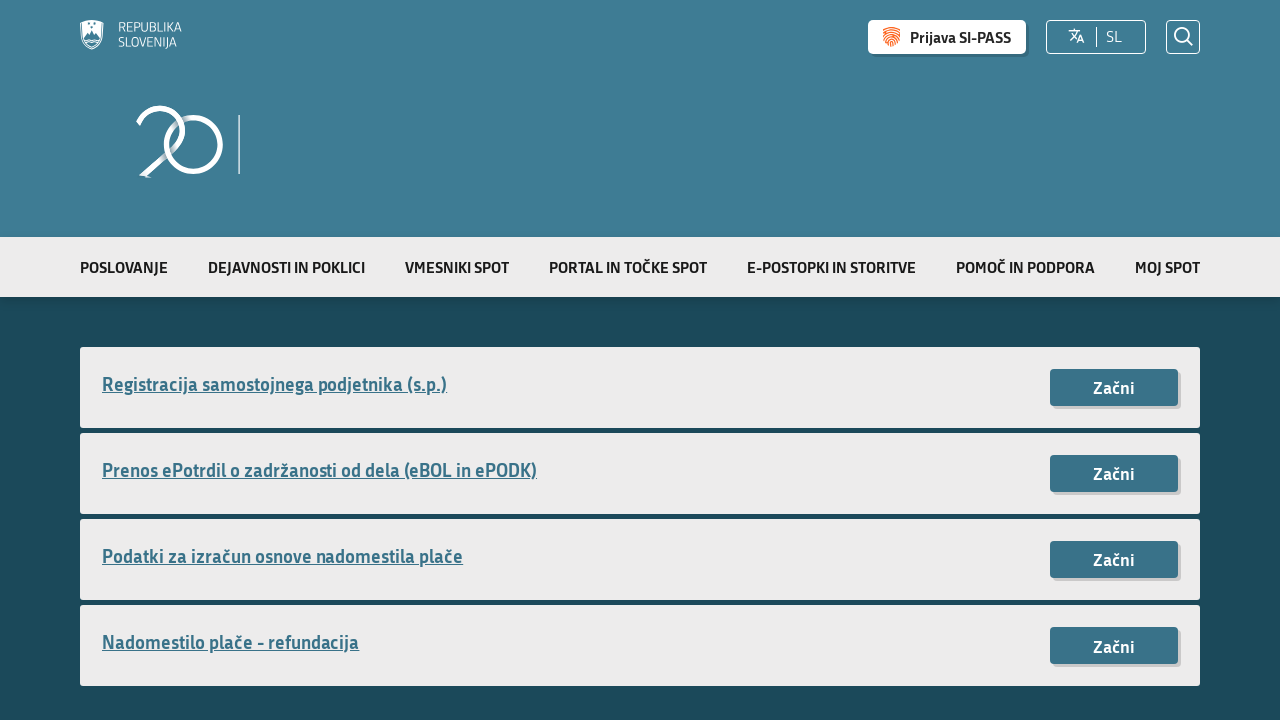

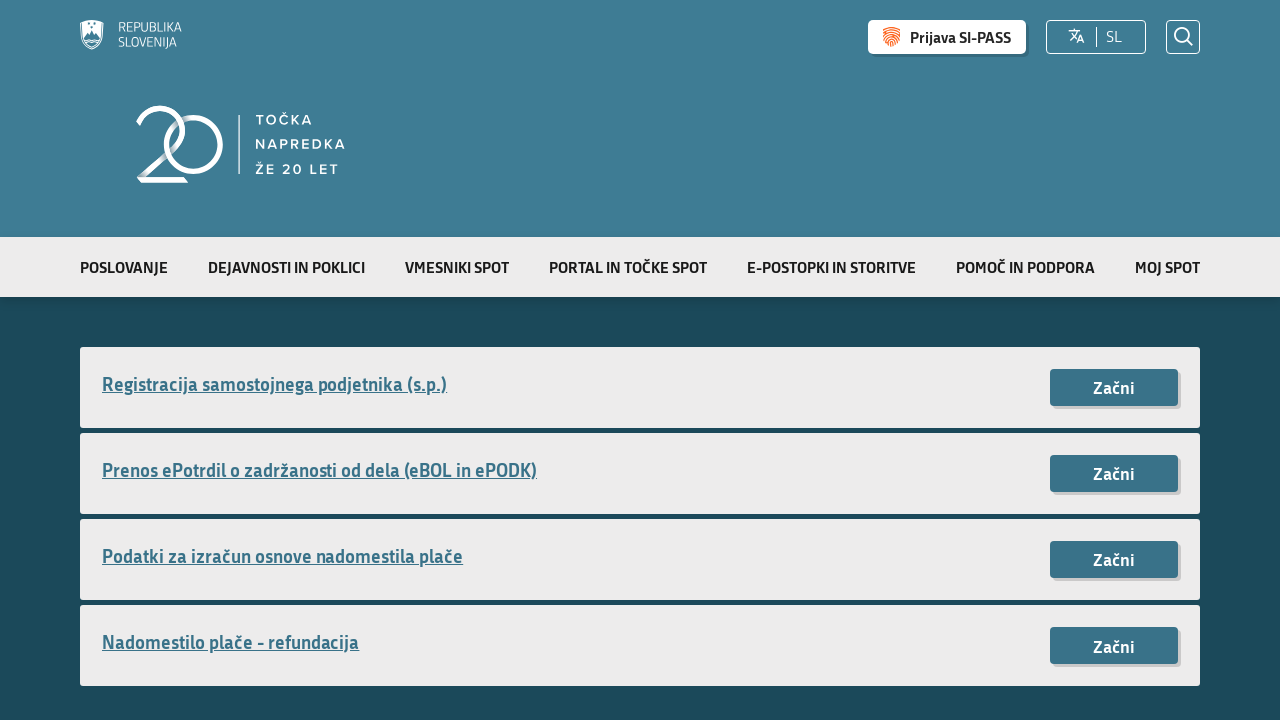